Tests the comment textarea functionality on the Sauce Labs guinea pig test page by entering text and verifying it was entered correctly.

Starting URL: https://saucelabs.com/test/guinea-pig

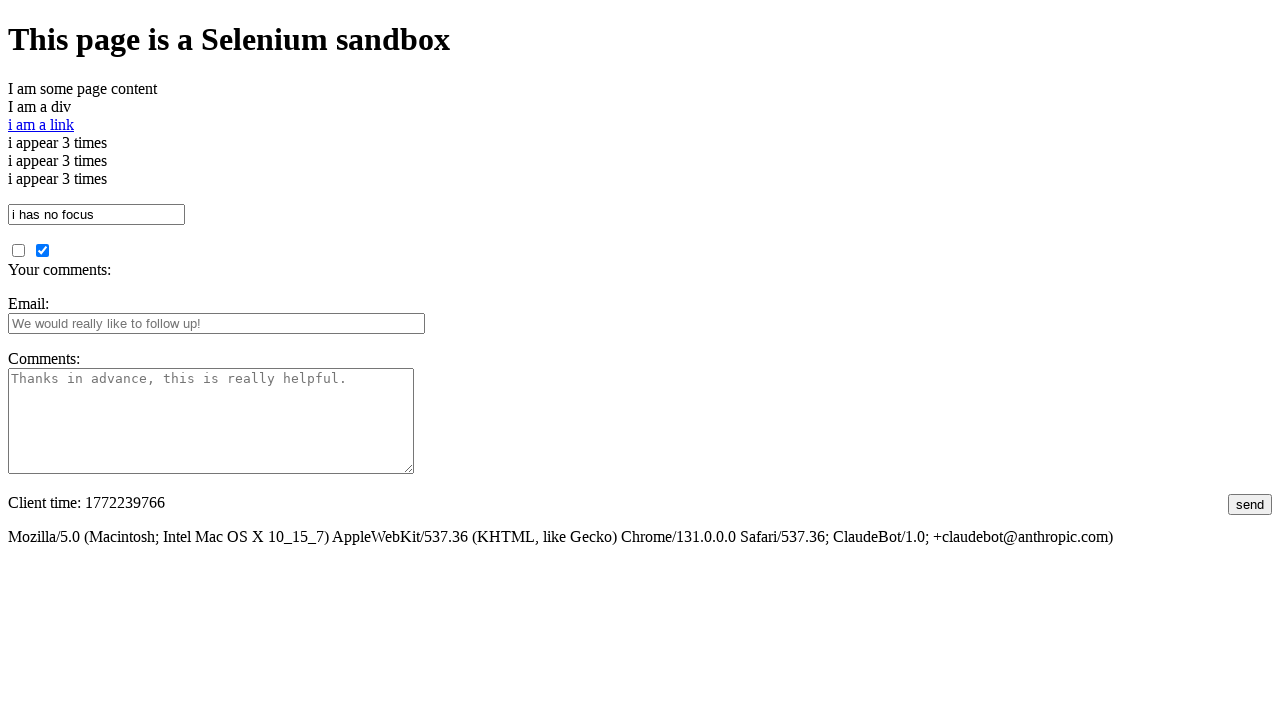

Filled comments textarea with unique UUID text on #comments
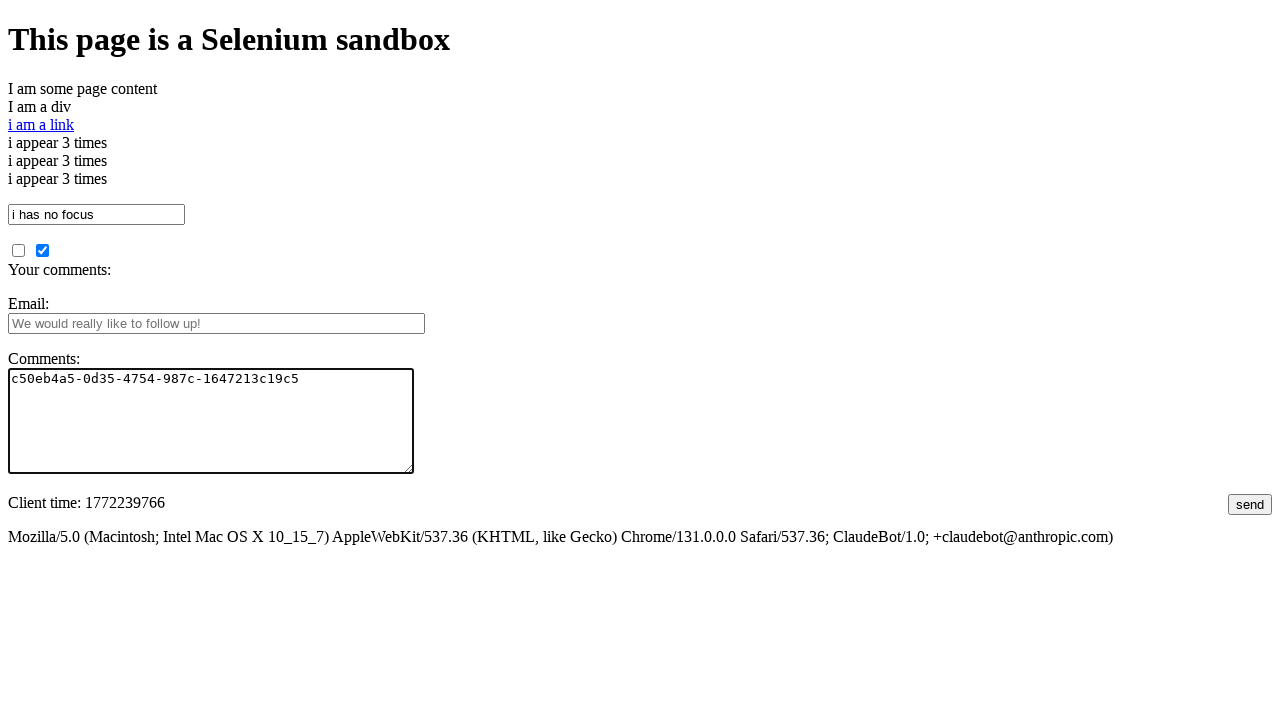

Retrieved comment textarea value
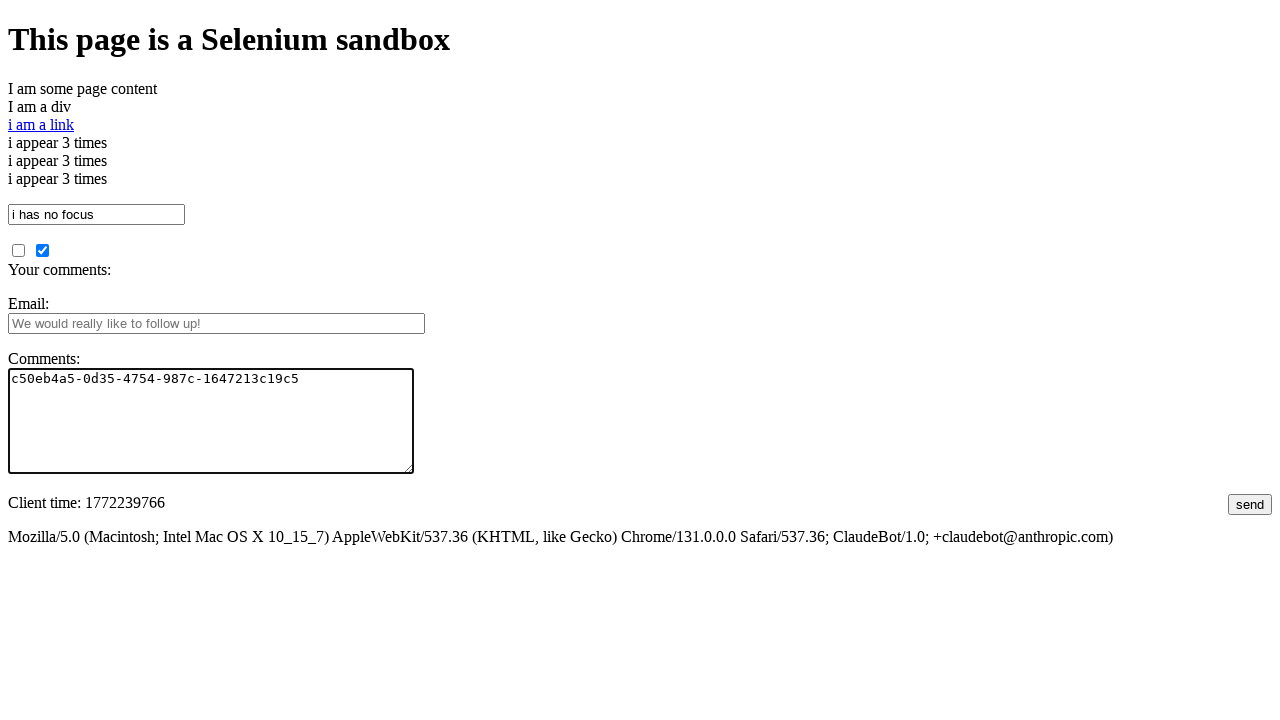

Verified comment text matches entered value
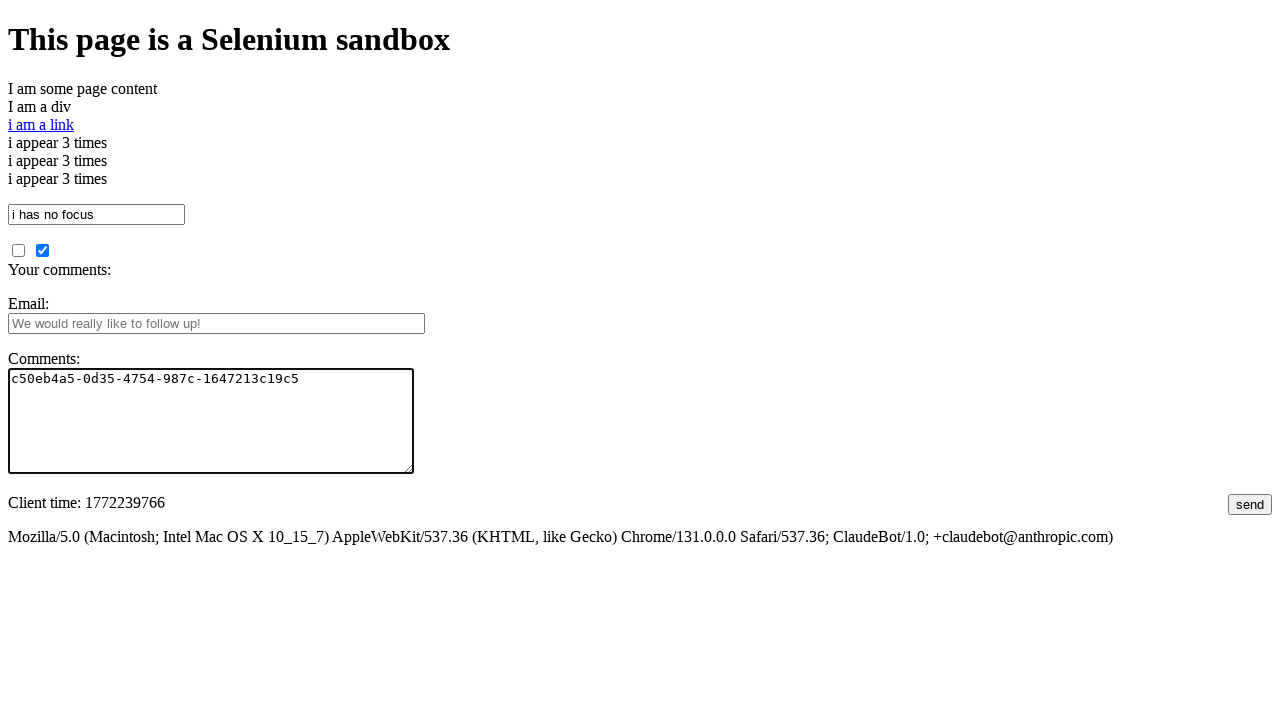

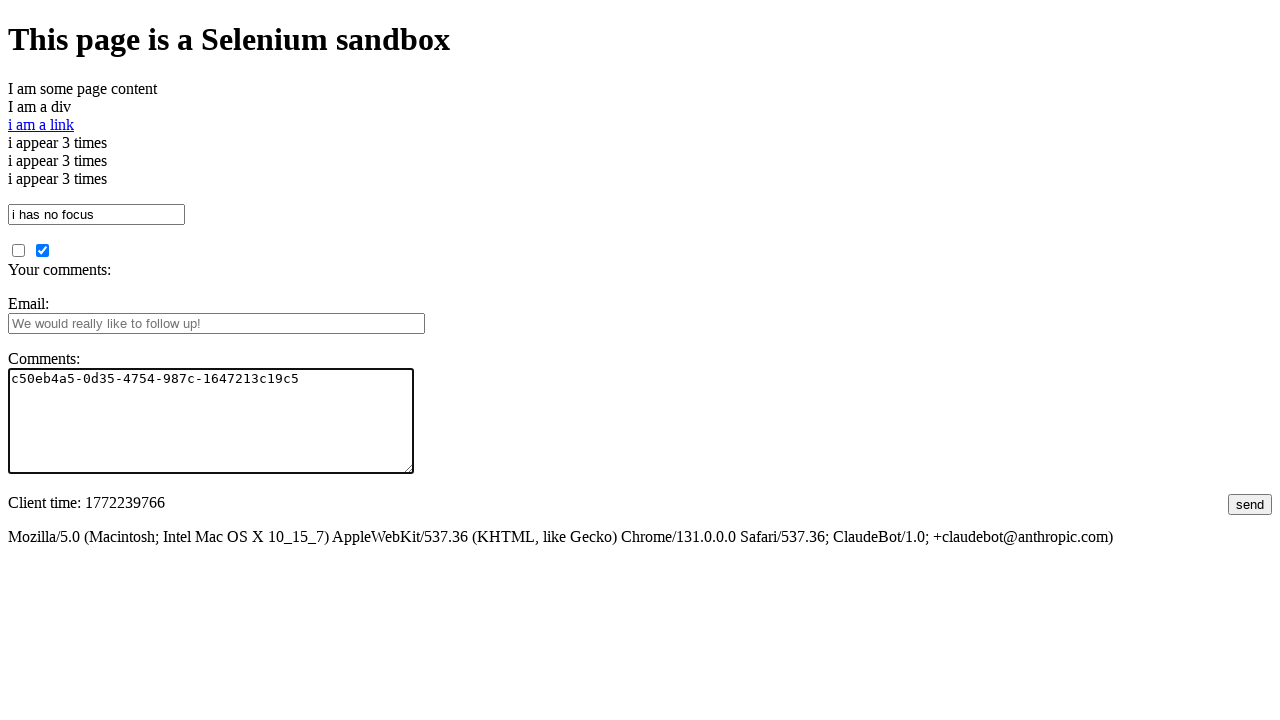